Tests form elements including checkbox, radio button, dropdown selection, and navigating to shop page to add item to cart

Starting URL: https://rahulshettyacademy.com/angularpractice/

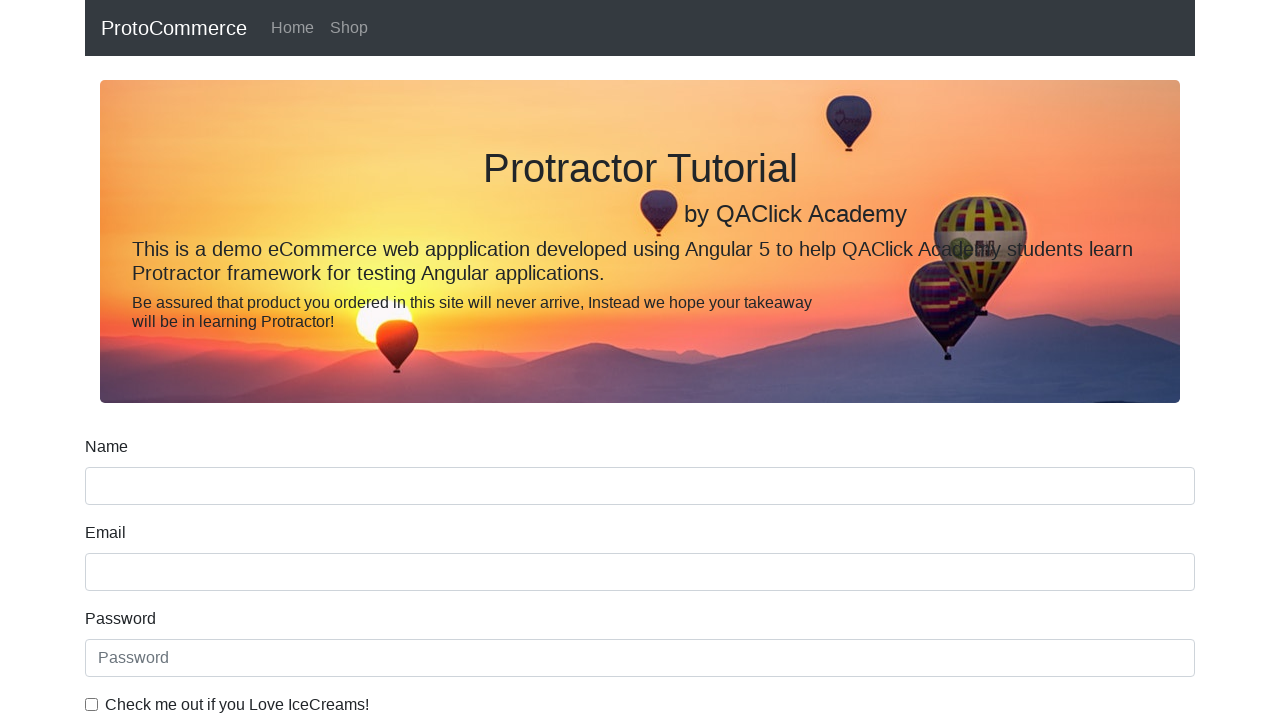

Clicked ice cream checkbox at (92, 704) on internal:label="Check me out if you Love IceCreams!"i
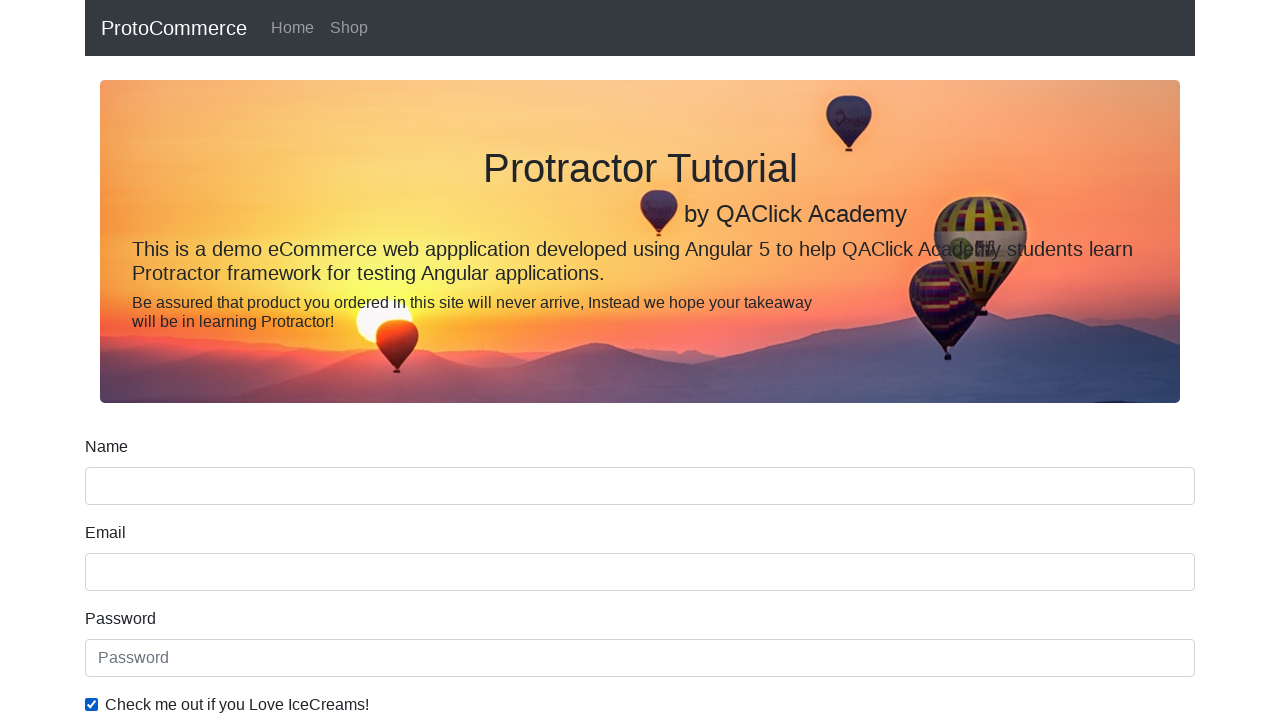

Selected Employed radio button at (326, 360) on internal:label="Employed"i
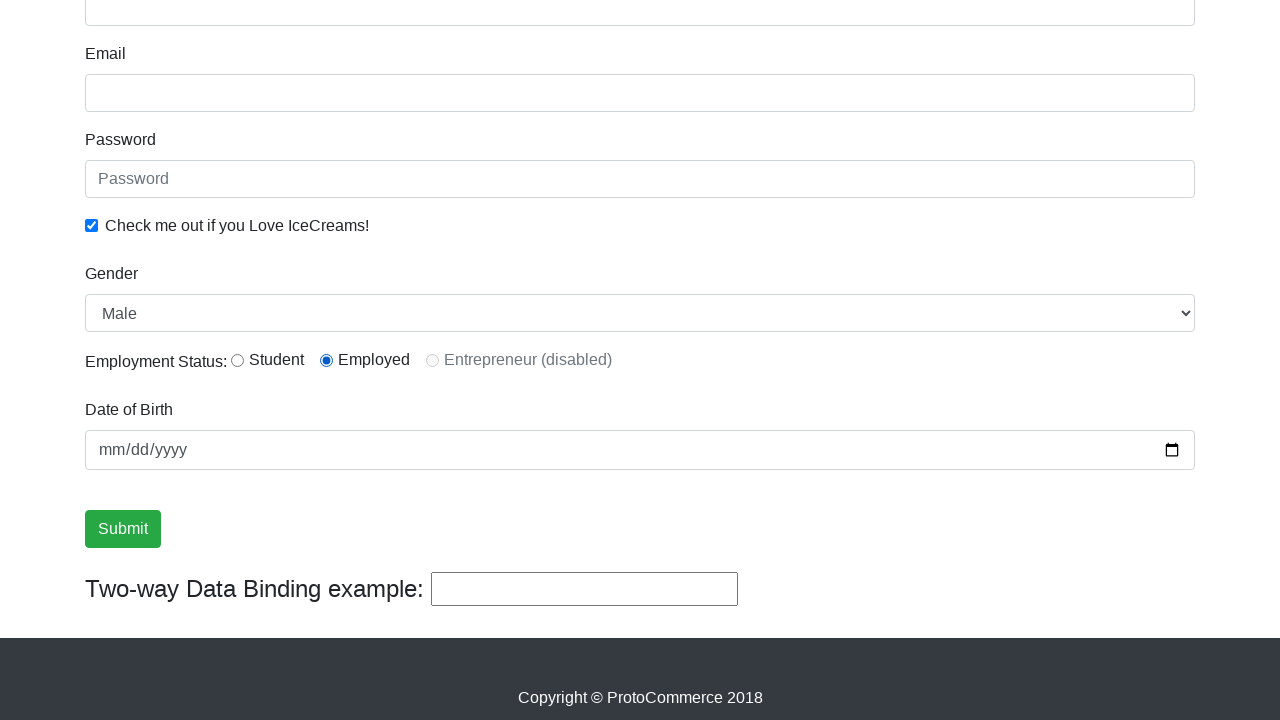

Selected Female from Gender dropdown on internal:label="Gender"i
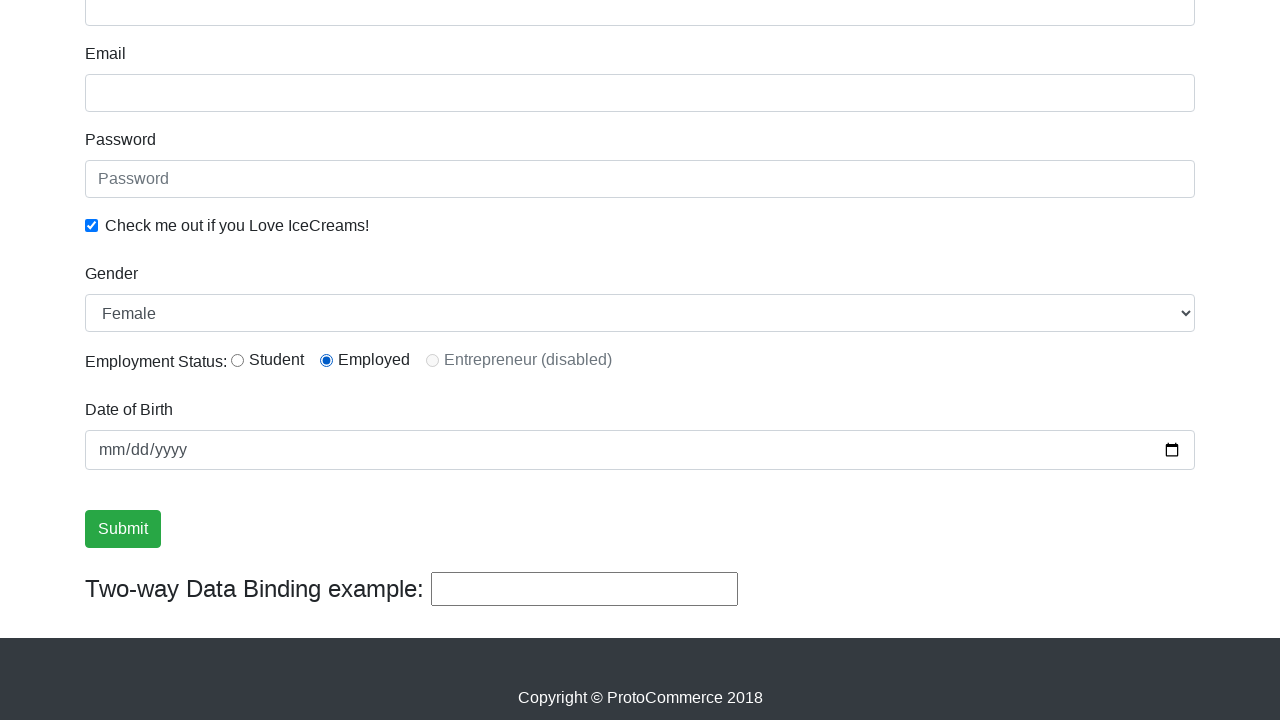

Clicked form submit button at (123, 529) on internal:role=button >> nth=0
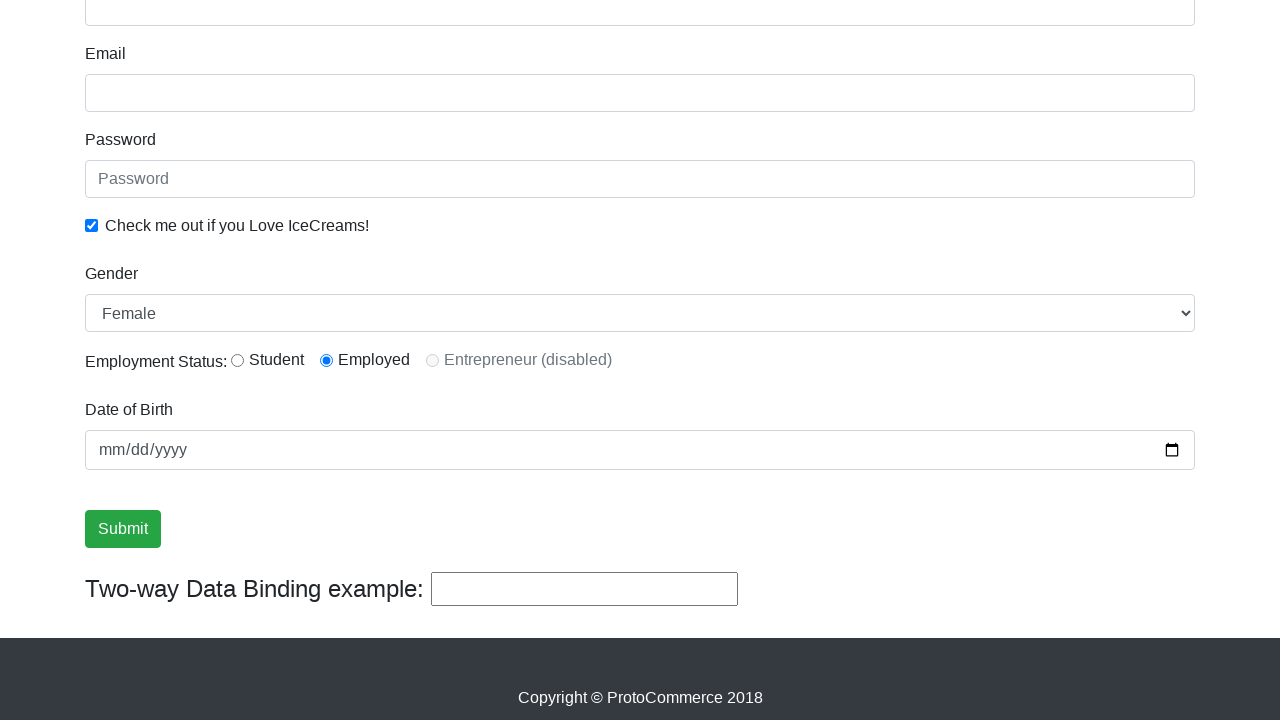

Success message appeared confirming form submission
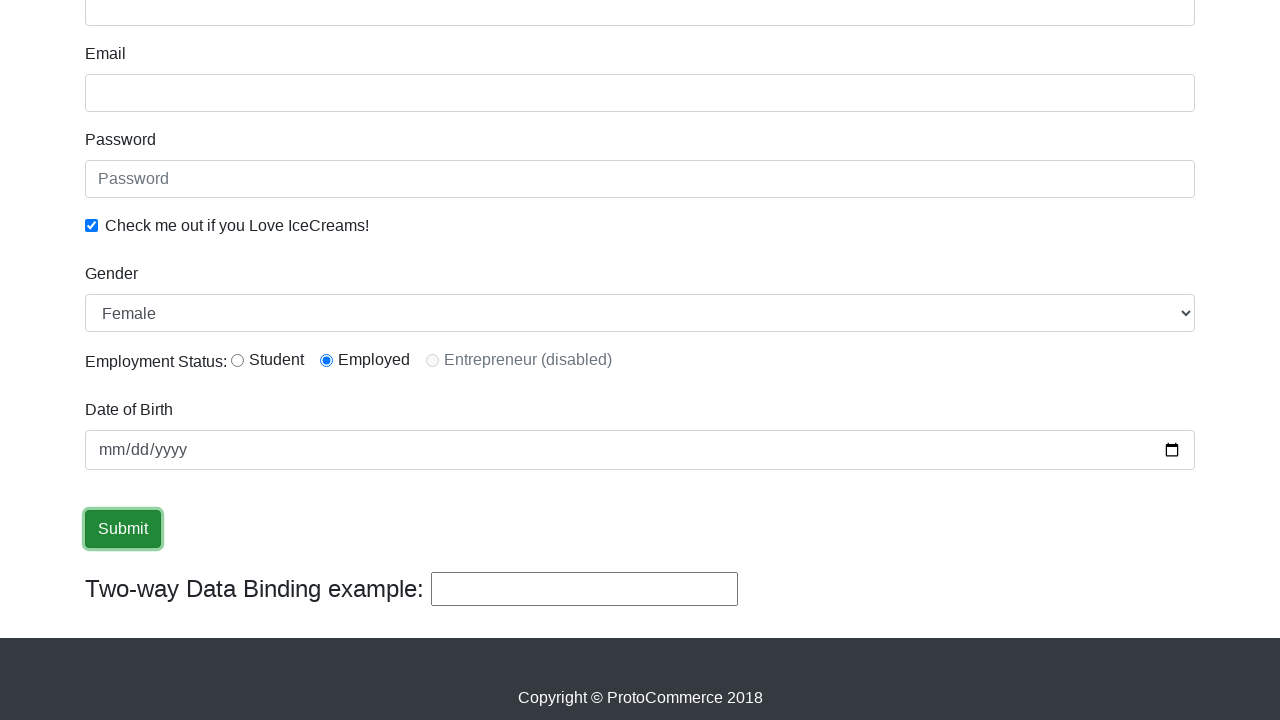

Navigated to Shop page at (349, 28) on internal:role=link[name="Shop"i]
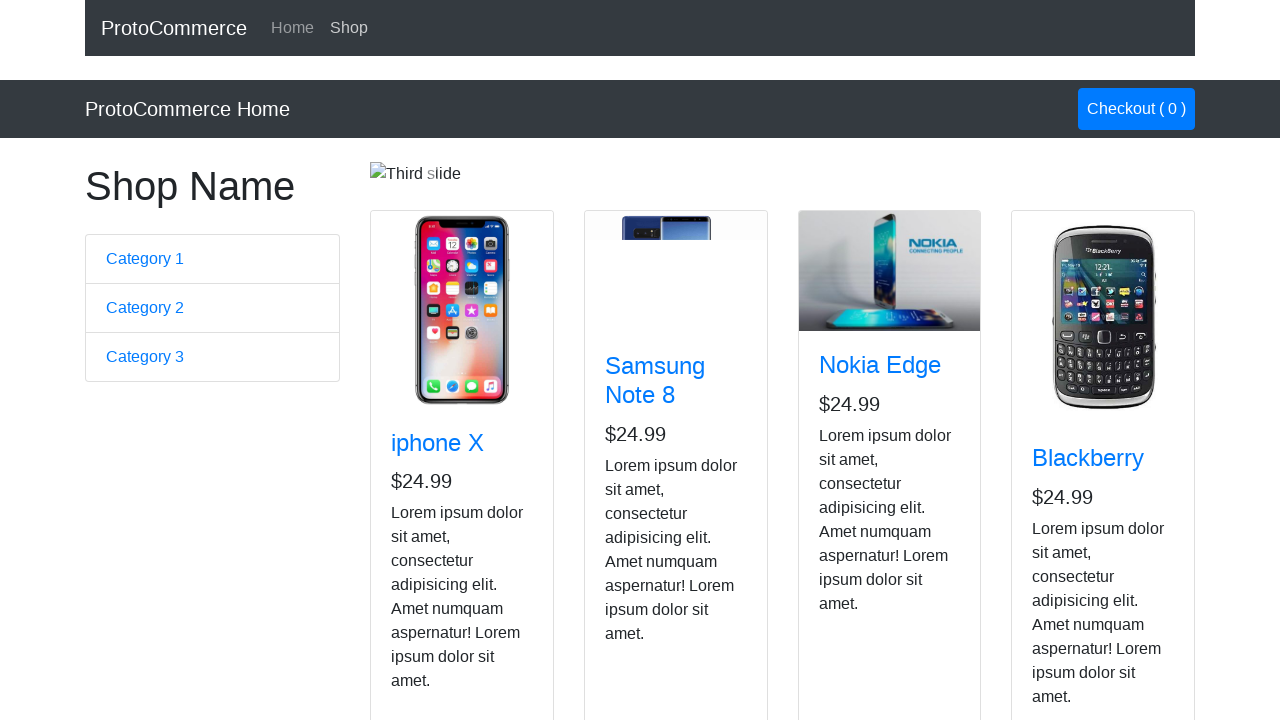

Added Nokia Edge item to cart at (854, 528) on app-card >> internal:has-text="Nokia Edge"i >> internal:role=button
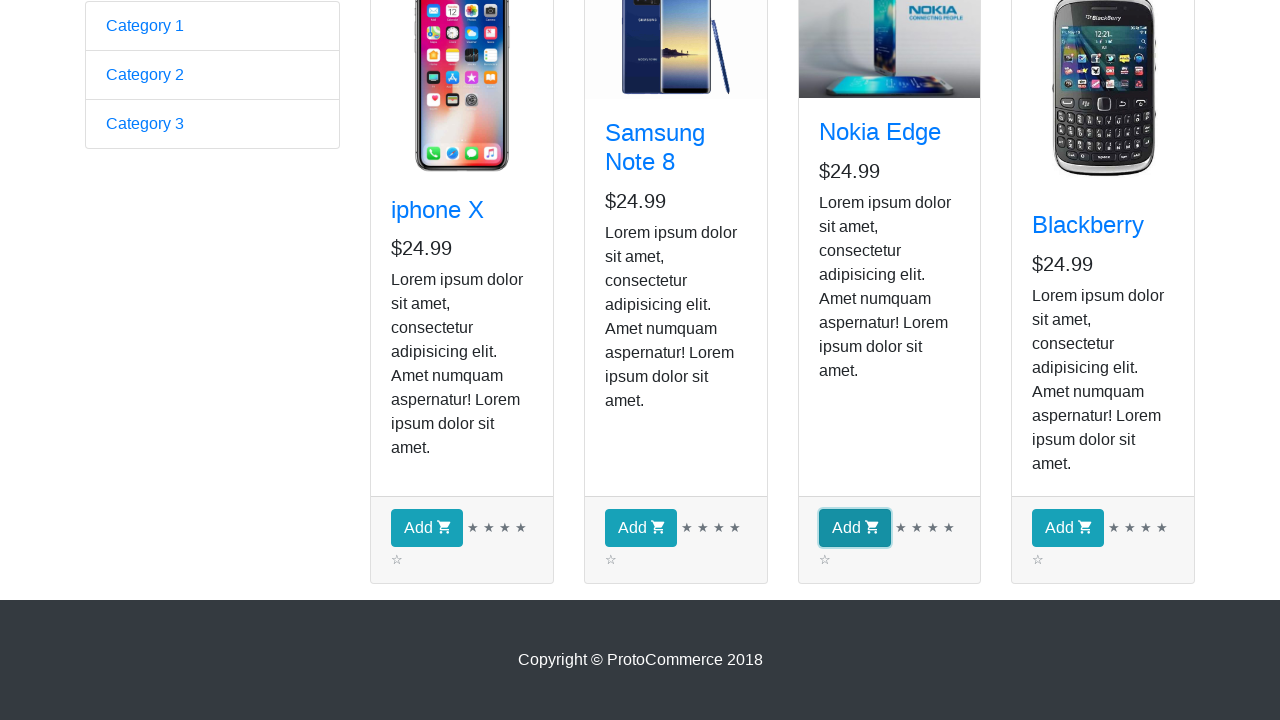

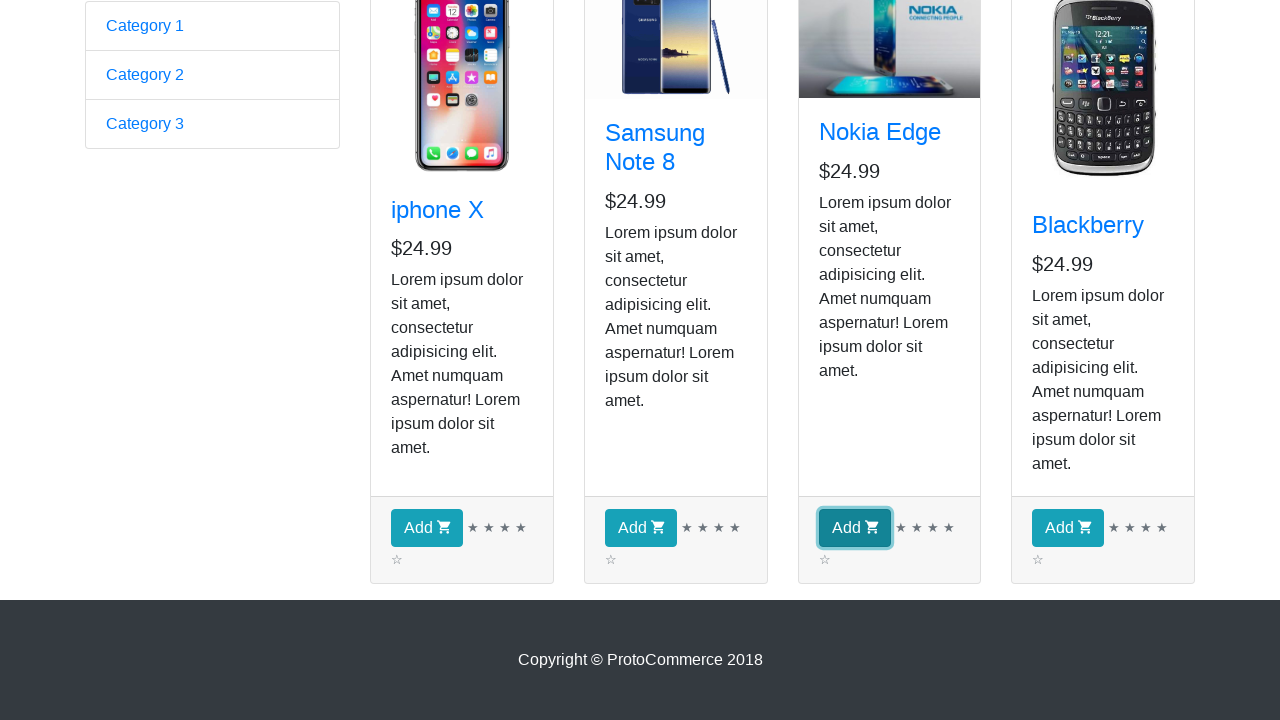